Tests dynamic controls functionality by clicking the Remove button and verifying that the "It's gone!" message is displayed

Starting URL: https://the-internet.herokuapp.com/dynamic_controls

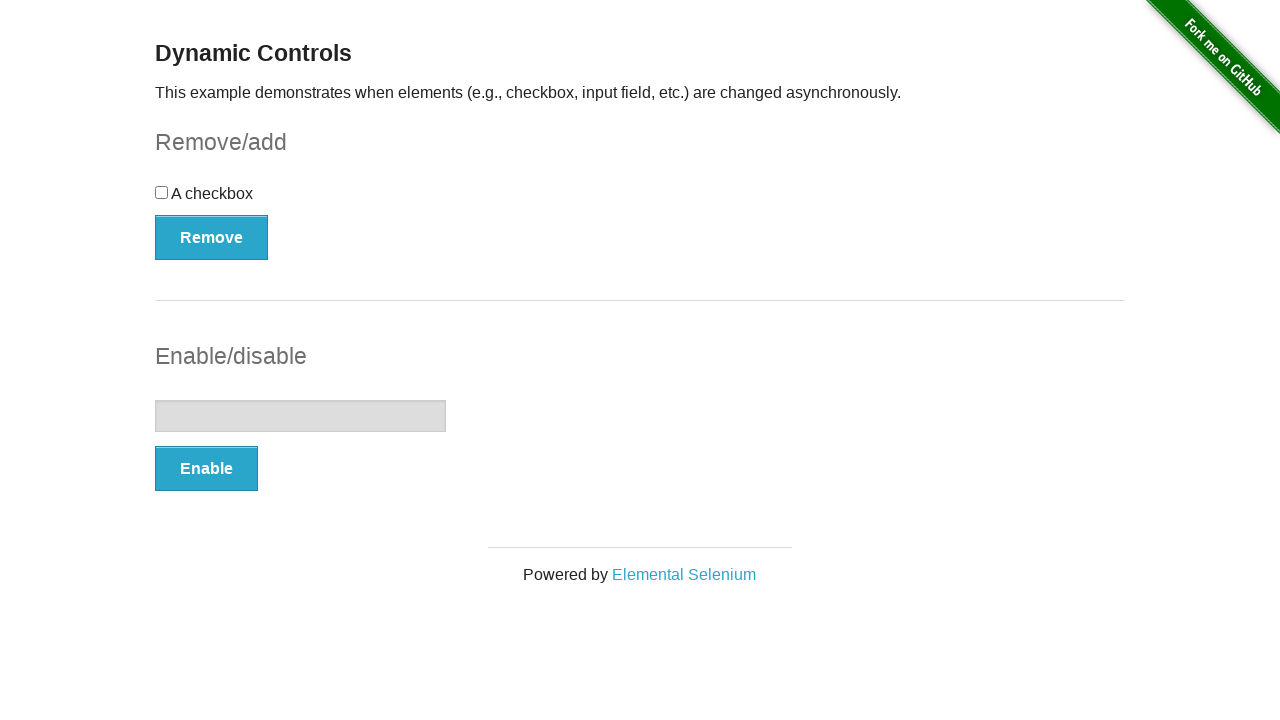

Clicked the Remove button at (212, 237) on xpath=//*[text()='Remove']
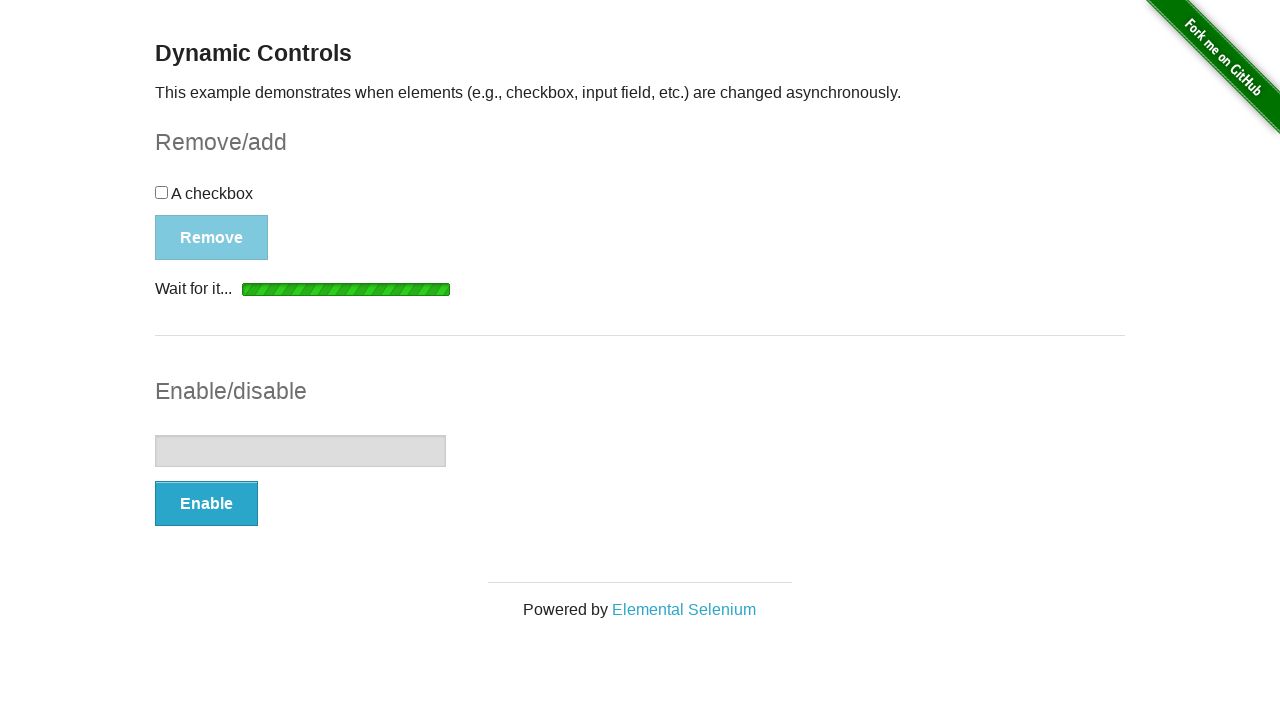

Waited for 'It's gone!' message to appear
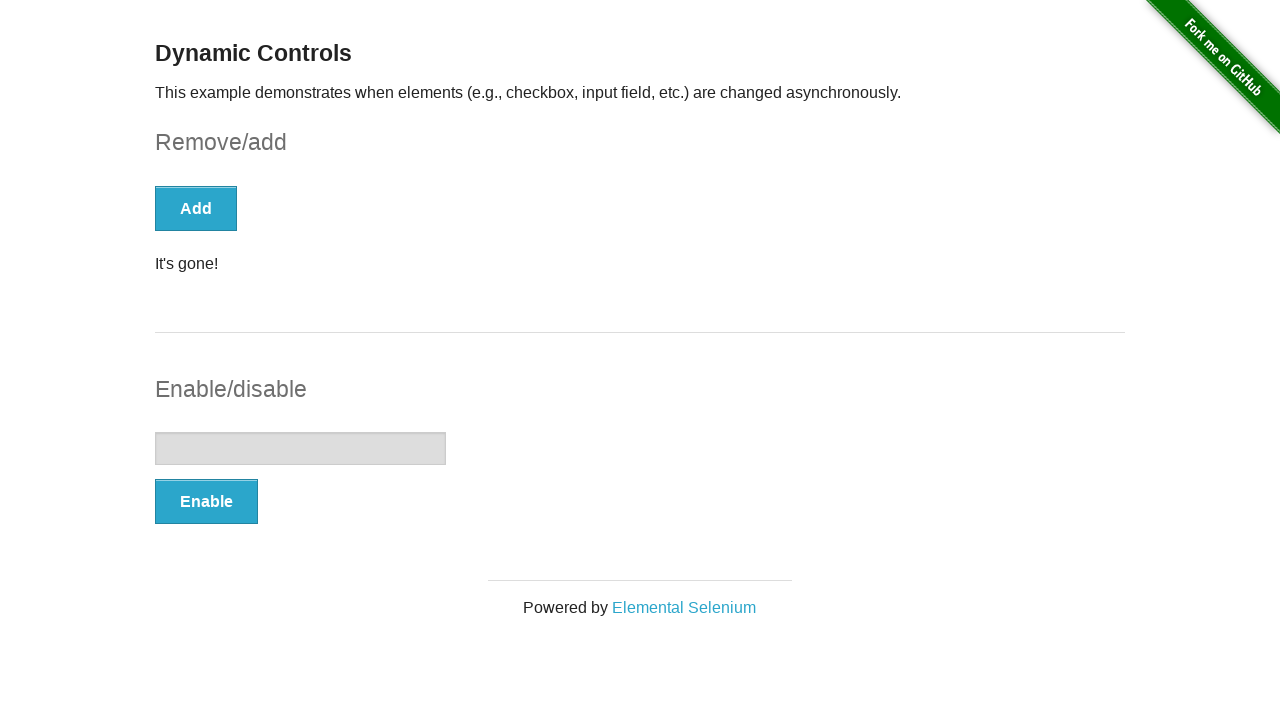

Located the 'It's gone!' element
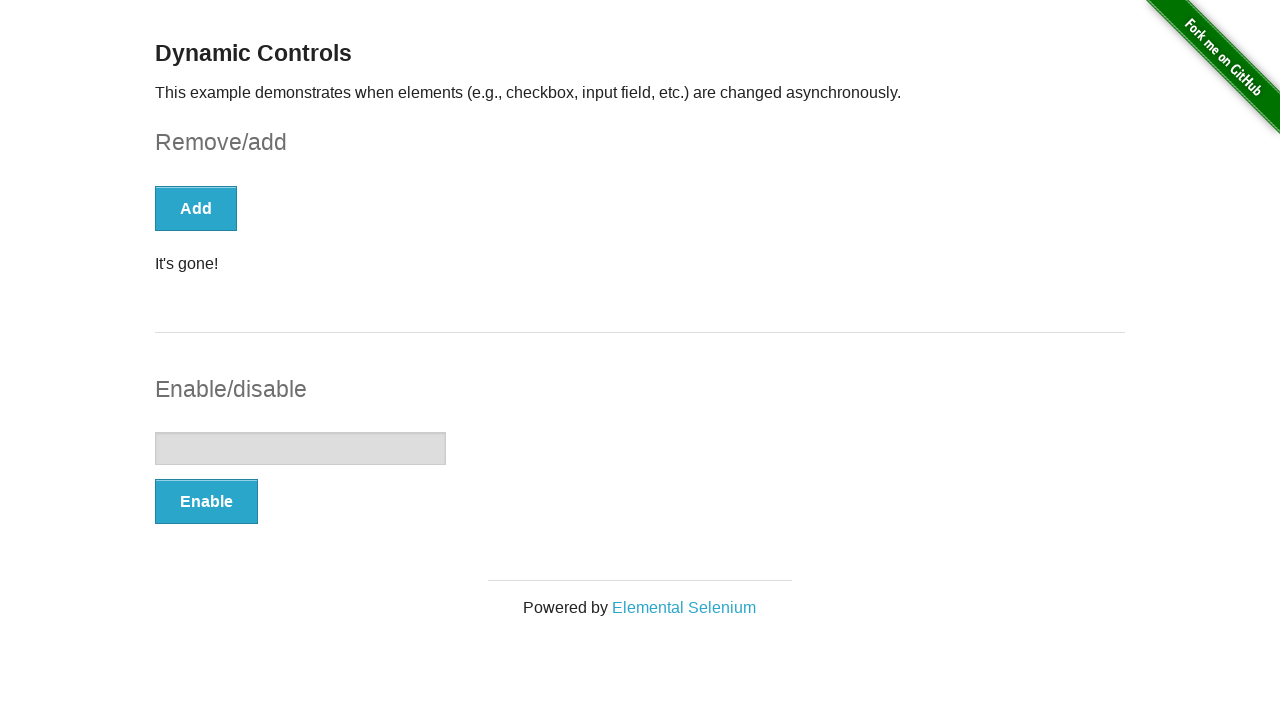

Verified 'It's gone!' message is visible
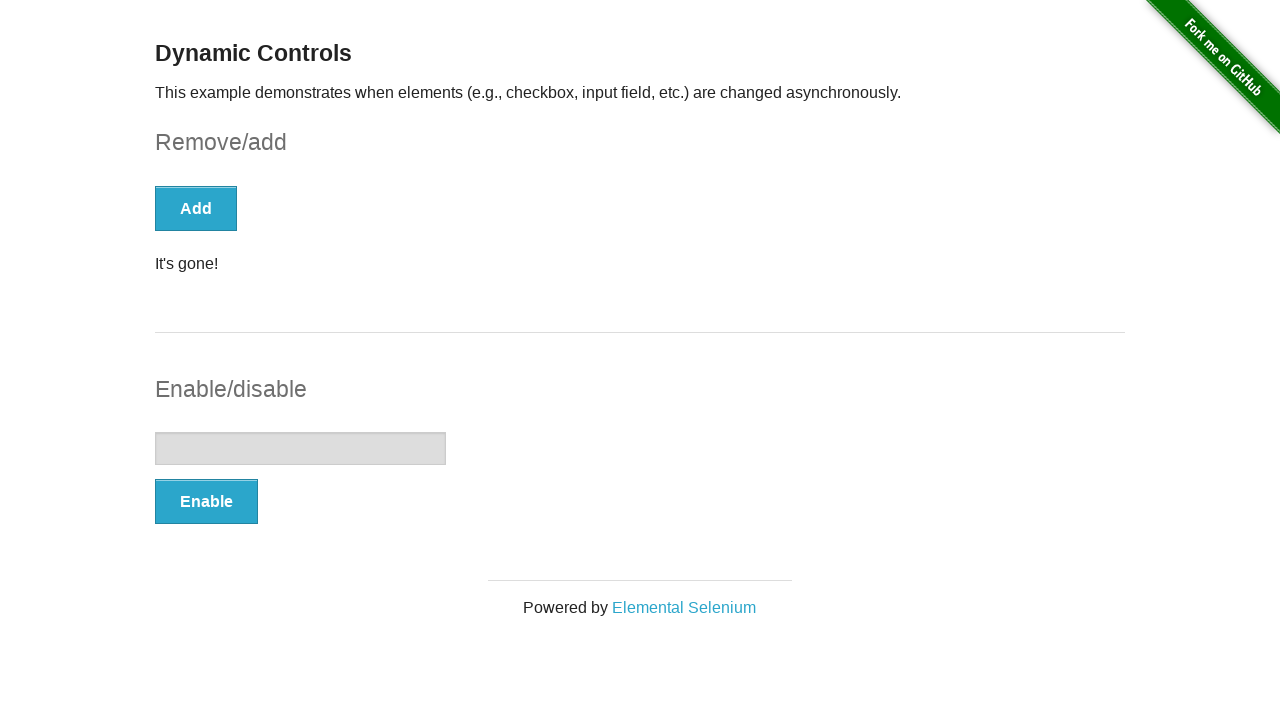

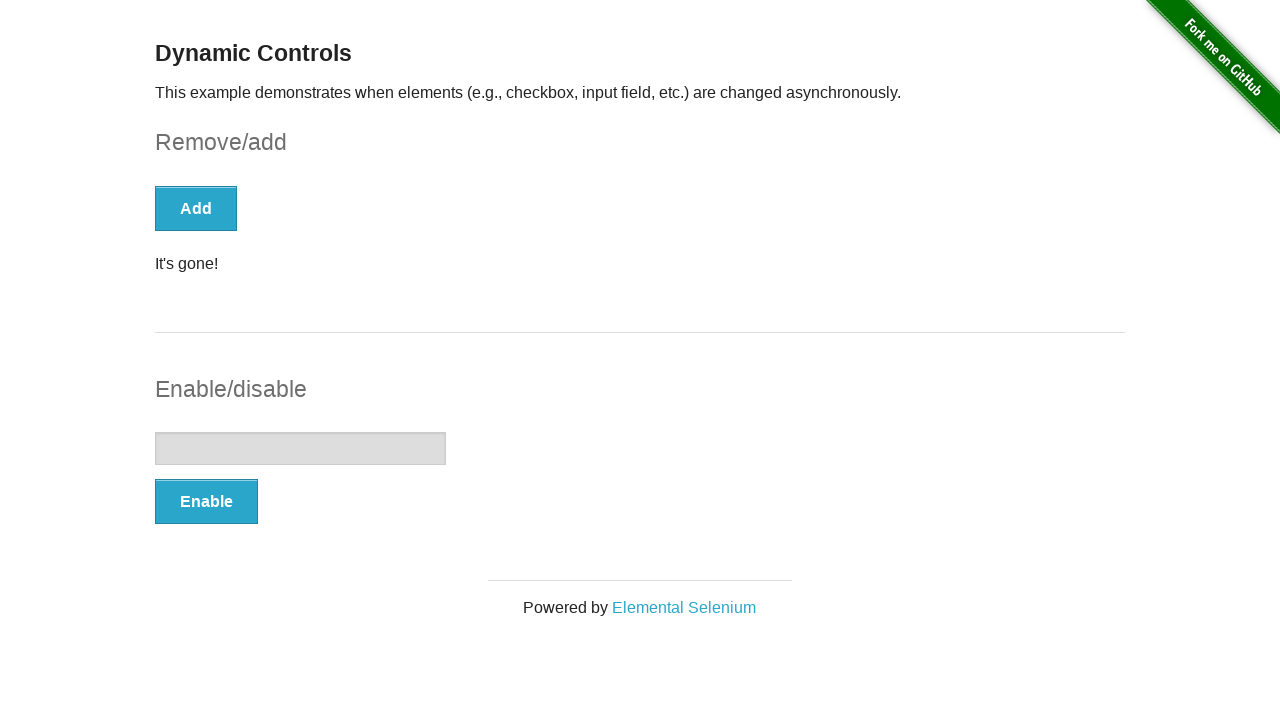